Tests drag and drop functionality on jQueryUI demo page by dragging a source element onto a target droppable element within an iframe

Starting URL: https://jqueryui.com/droppable/

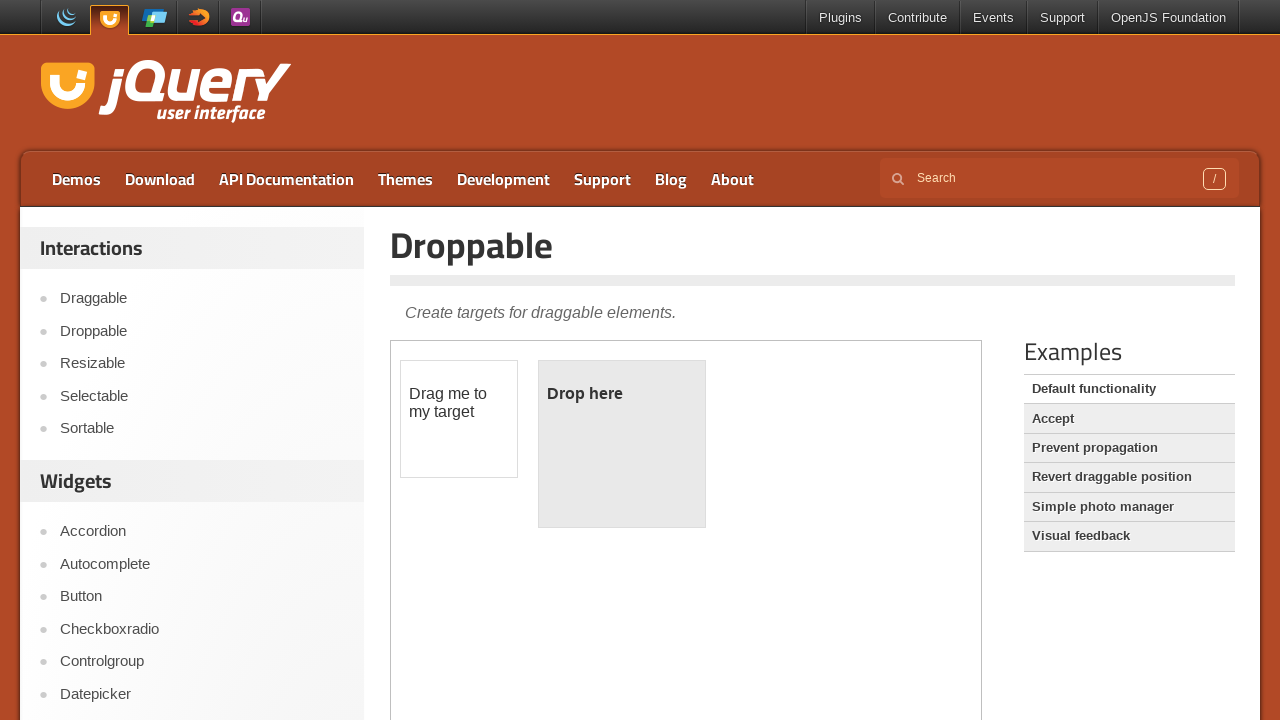

Waited for iframe to load on jQueryUI droppable demo page
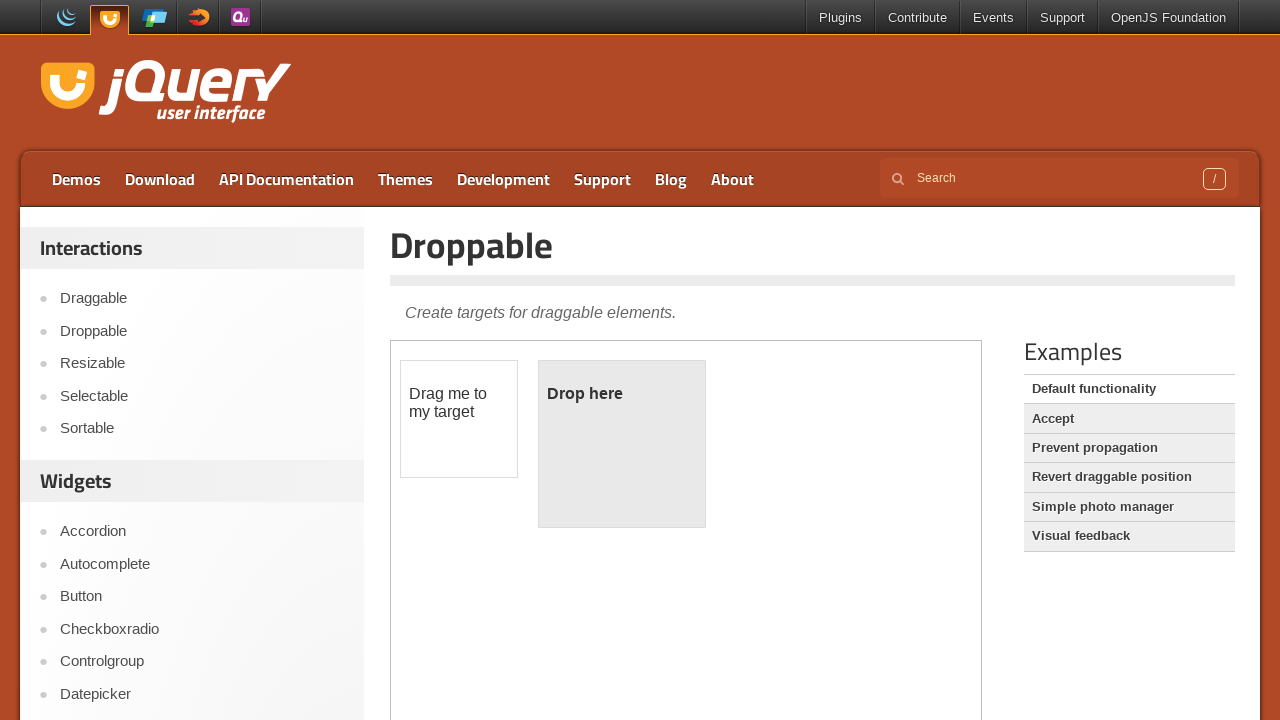

Located and selected the first iframe containing drag and drop demo
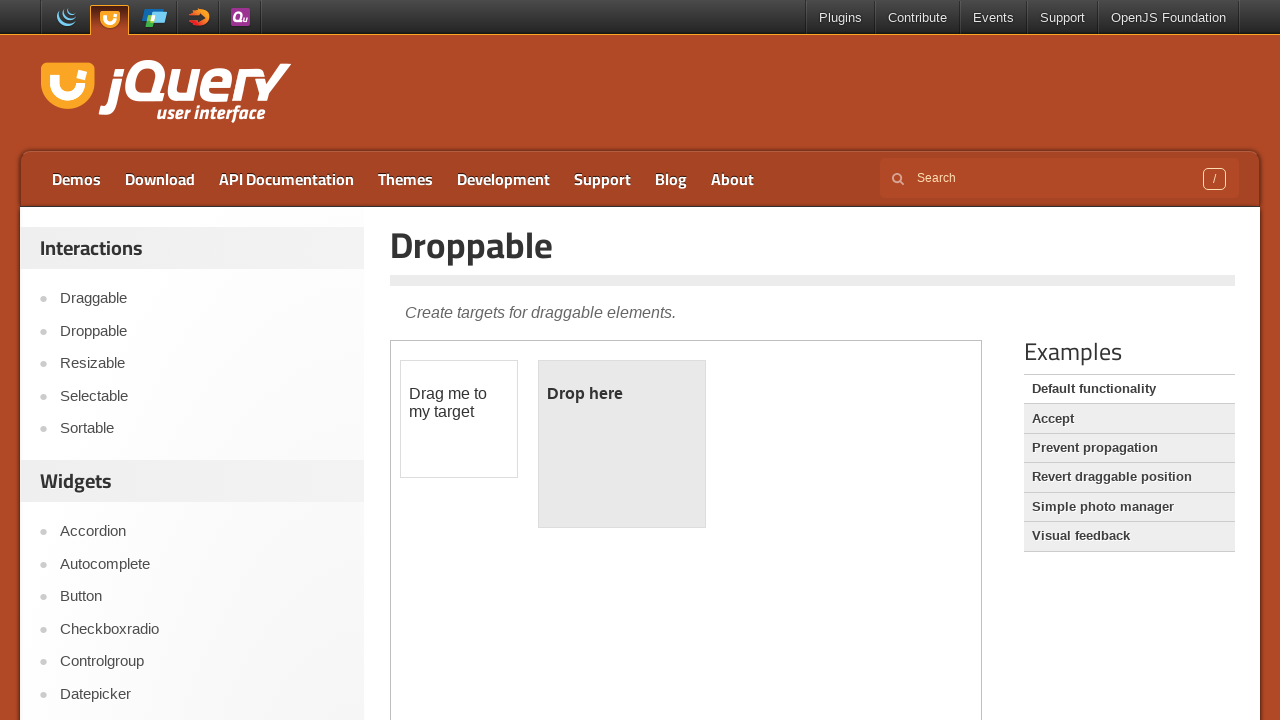

Located the draggable source element with id 'draggable'
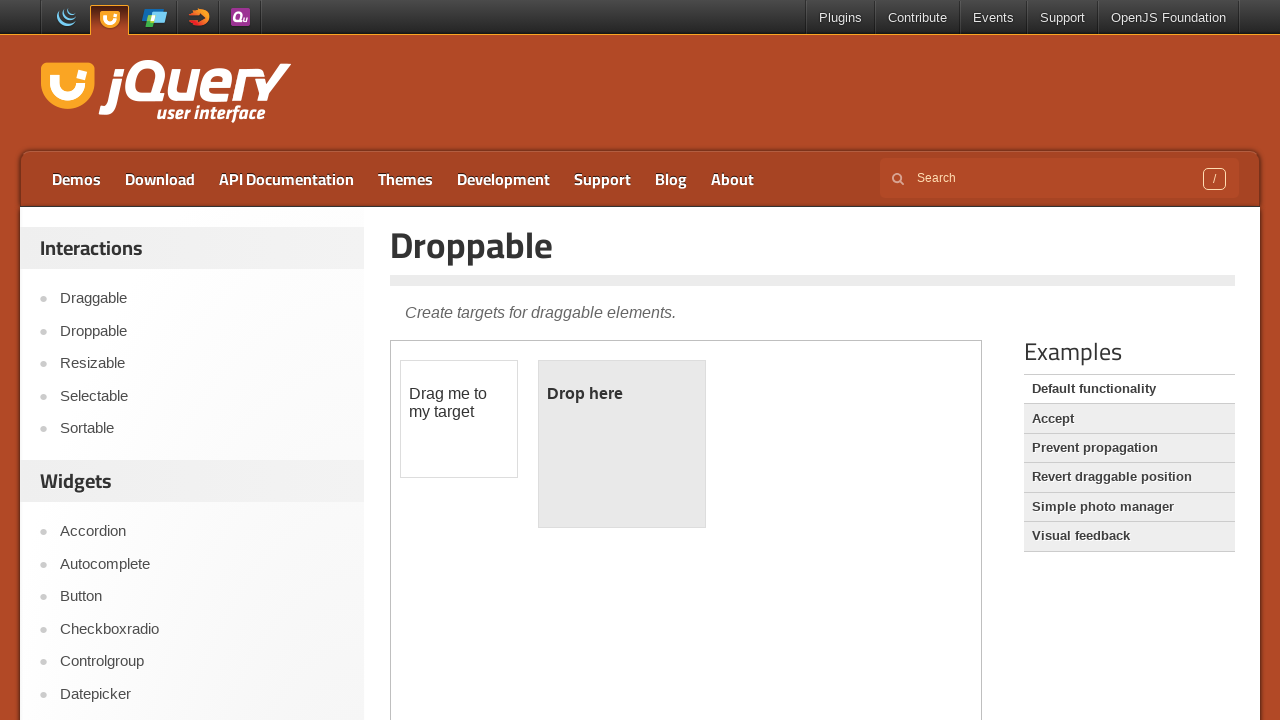

Located the droppable target element with id 'droppable'
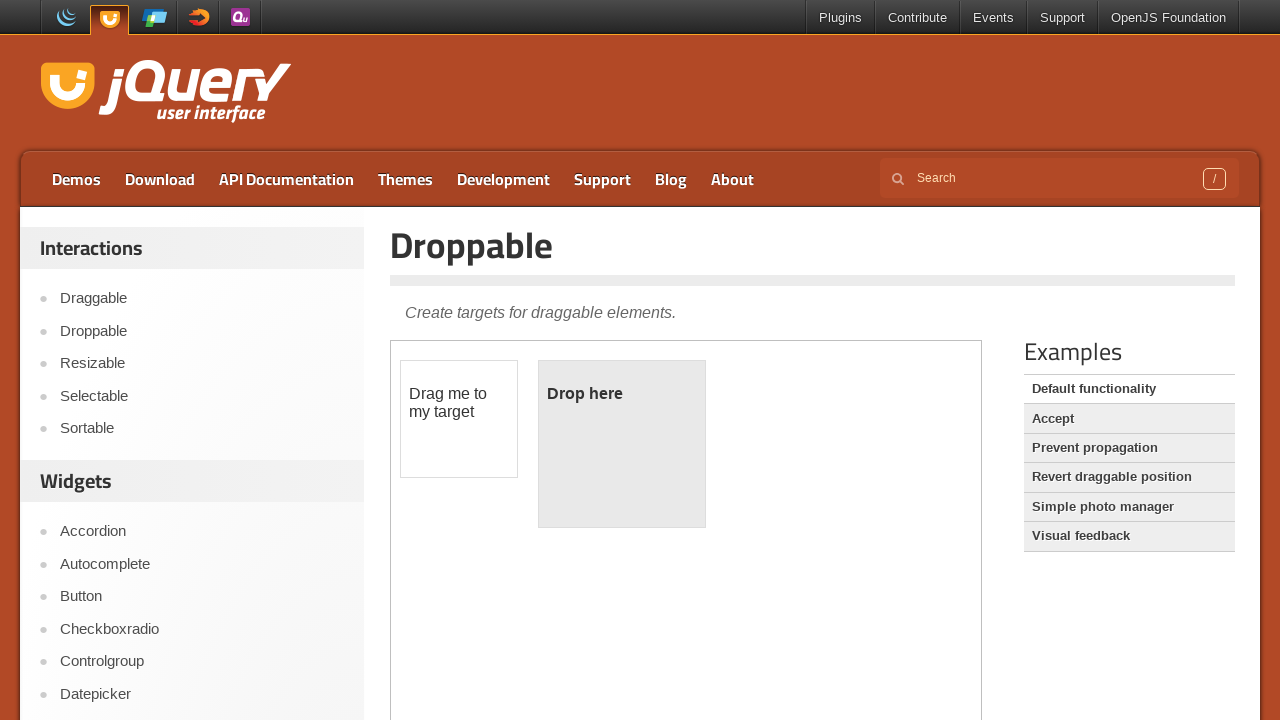

Dragged the source element onto the target droppable element at (622, 444)
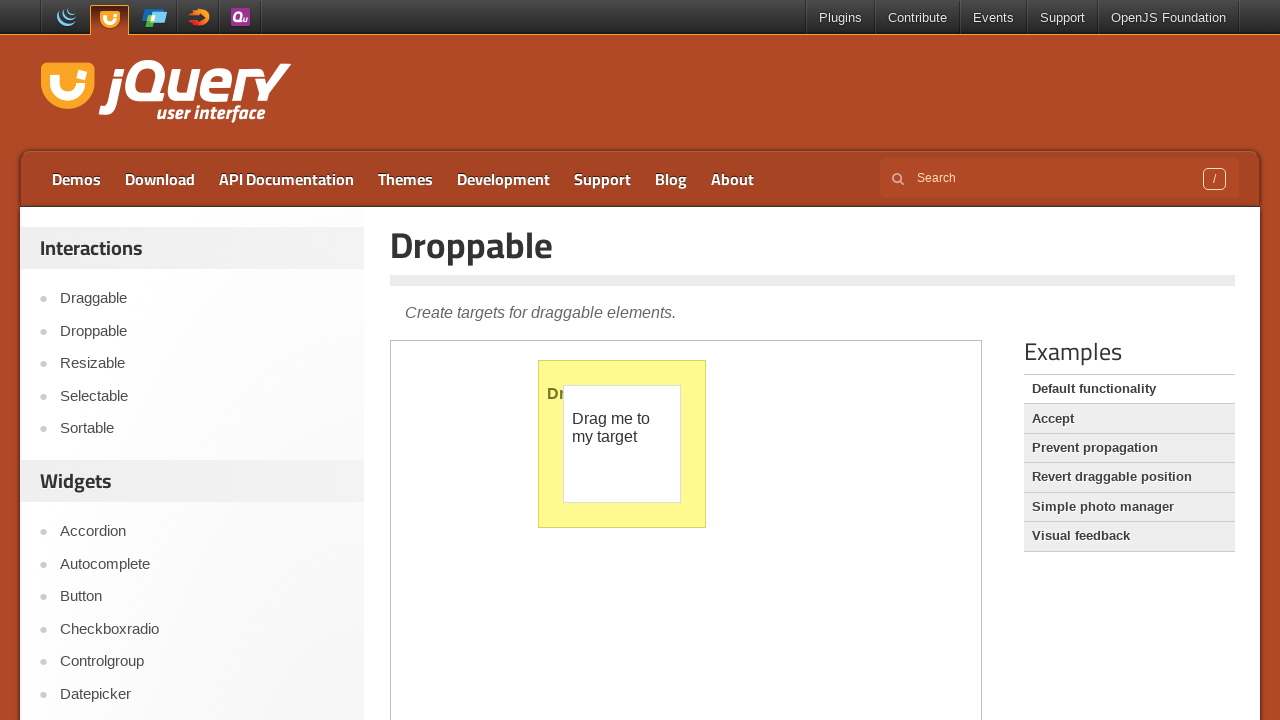

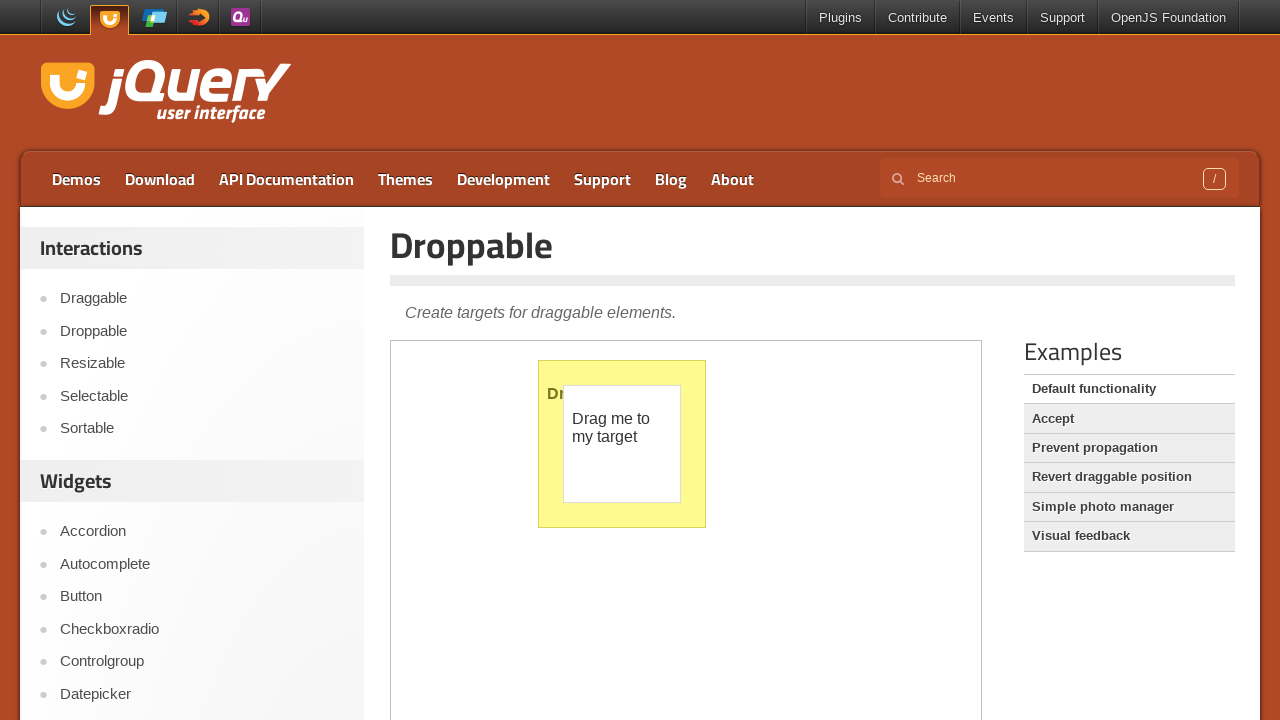